Tests a registration form by filling in required fields (first name, last name, email) and submitting, then verifies the success message is displayed.

Starting URL: http://suninjuly.github.io/registration1.html

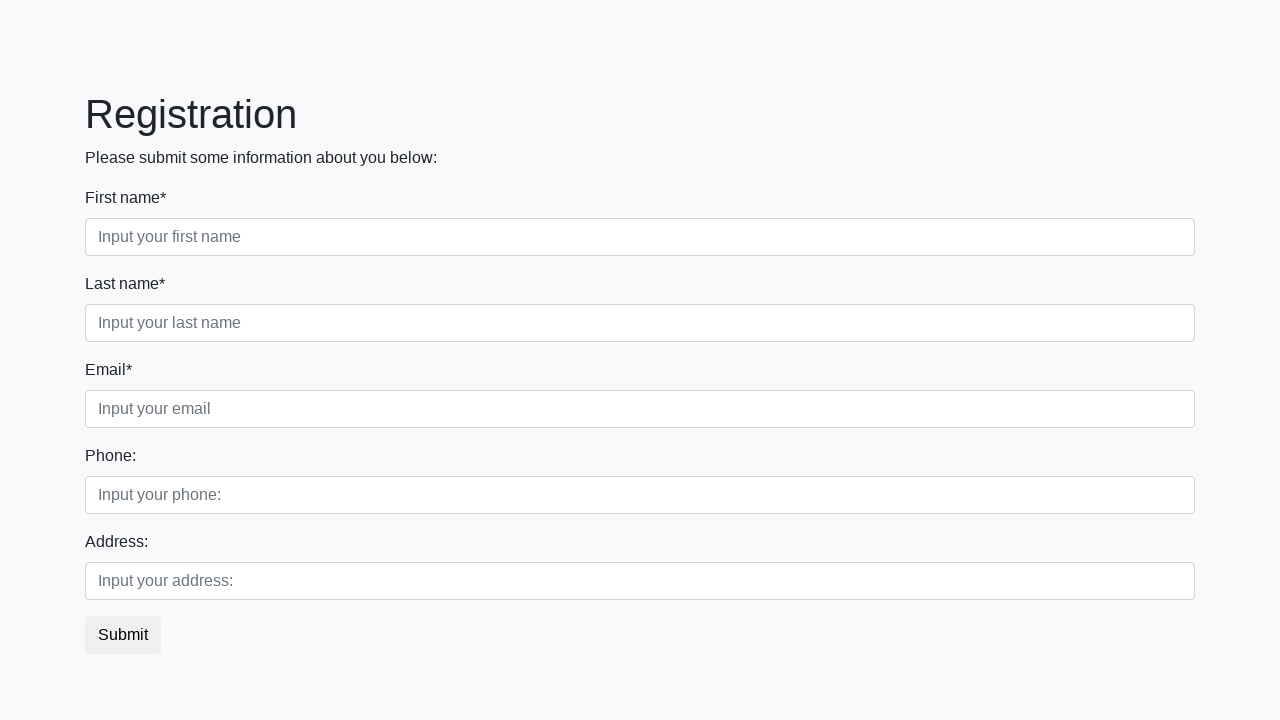

Filled first name field with 'John' on //label[contains(text(), '*')]//..//input[contains(@class, 'form-control first')
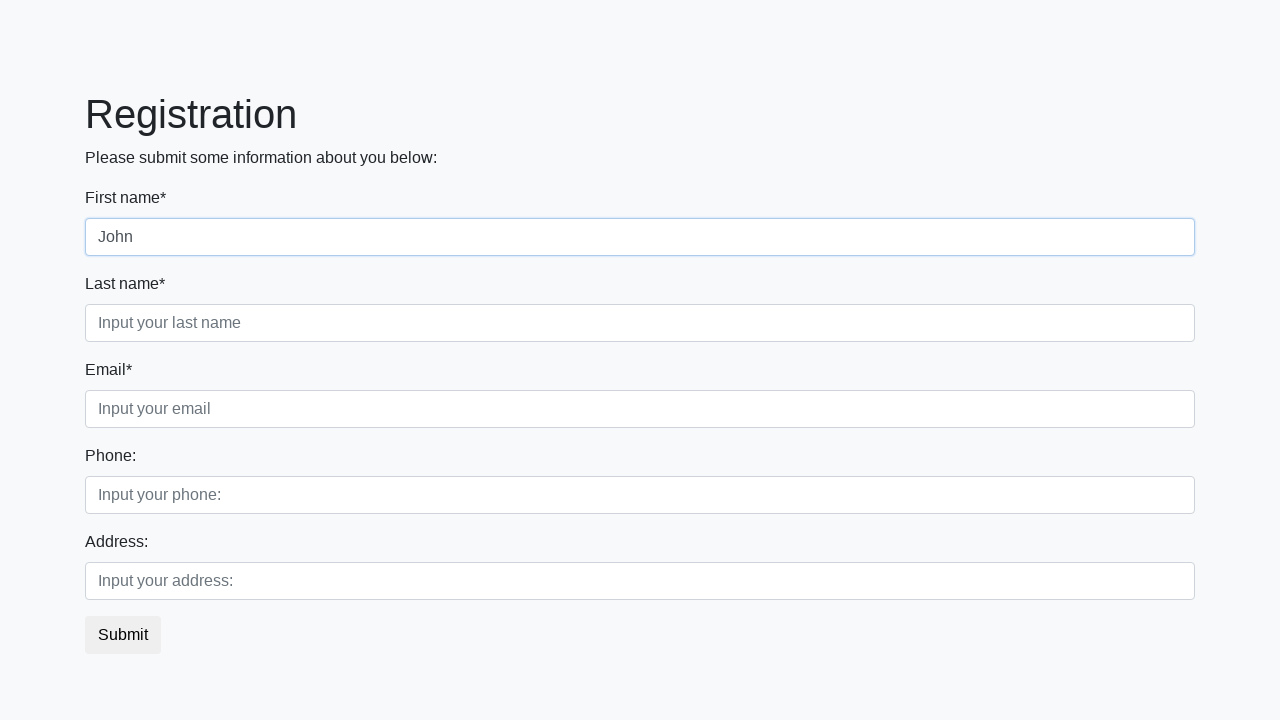

Filled last name field with 'Smith' on //label[contains(text(), '*')]//..//input[contains(@class, 'form-control second'
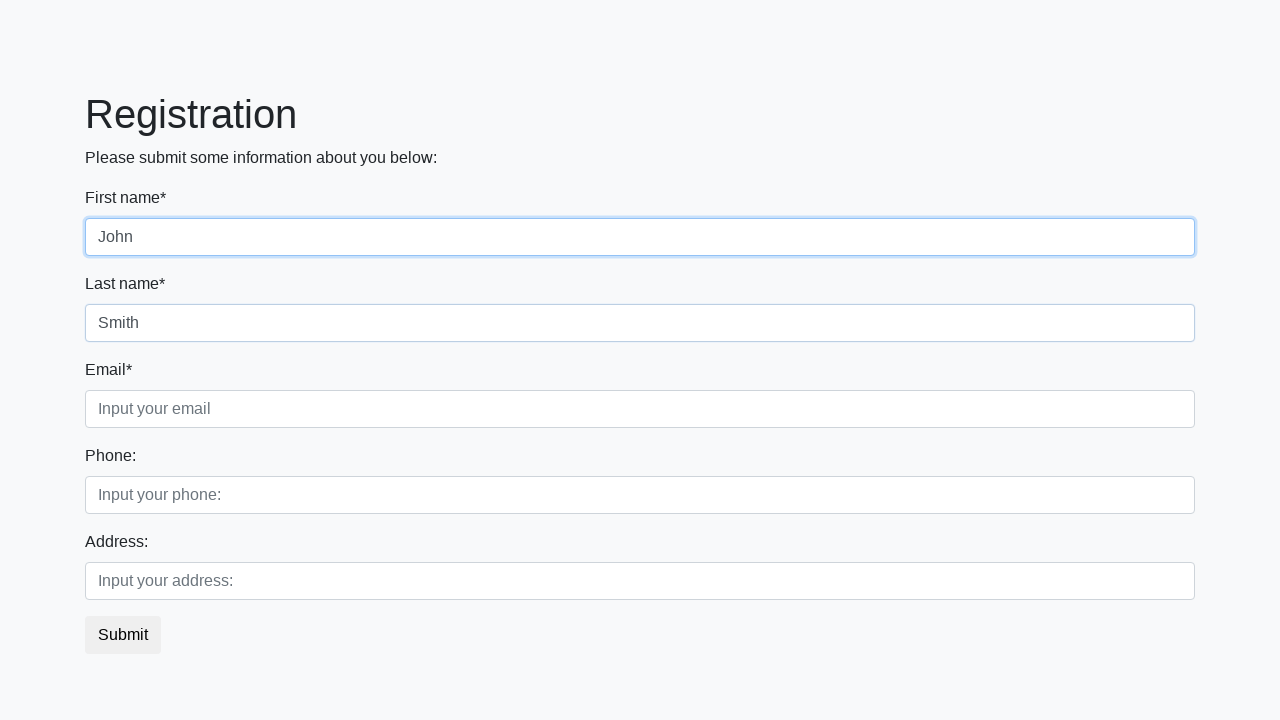

Filled email field with 'john.smith@example.com' on //label[contains(text(), '*')]//..//input[contains(@class, 'form-control third')
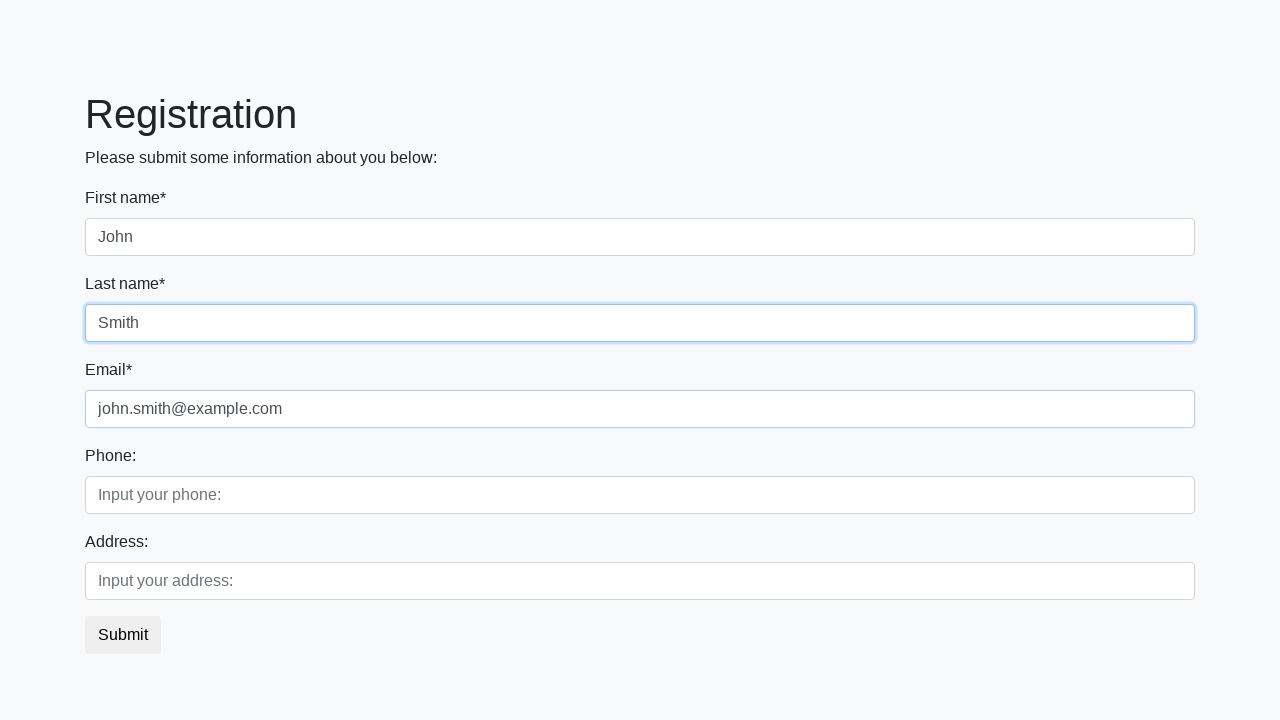

Clicked submit button to register at (123, 635) on button.btn
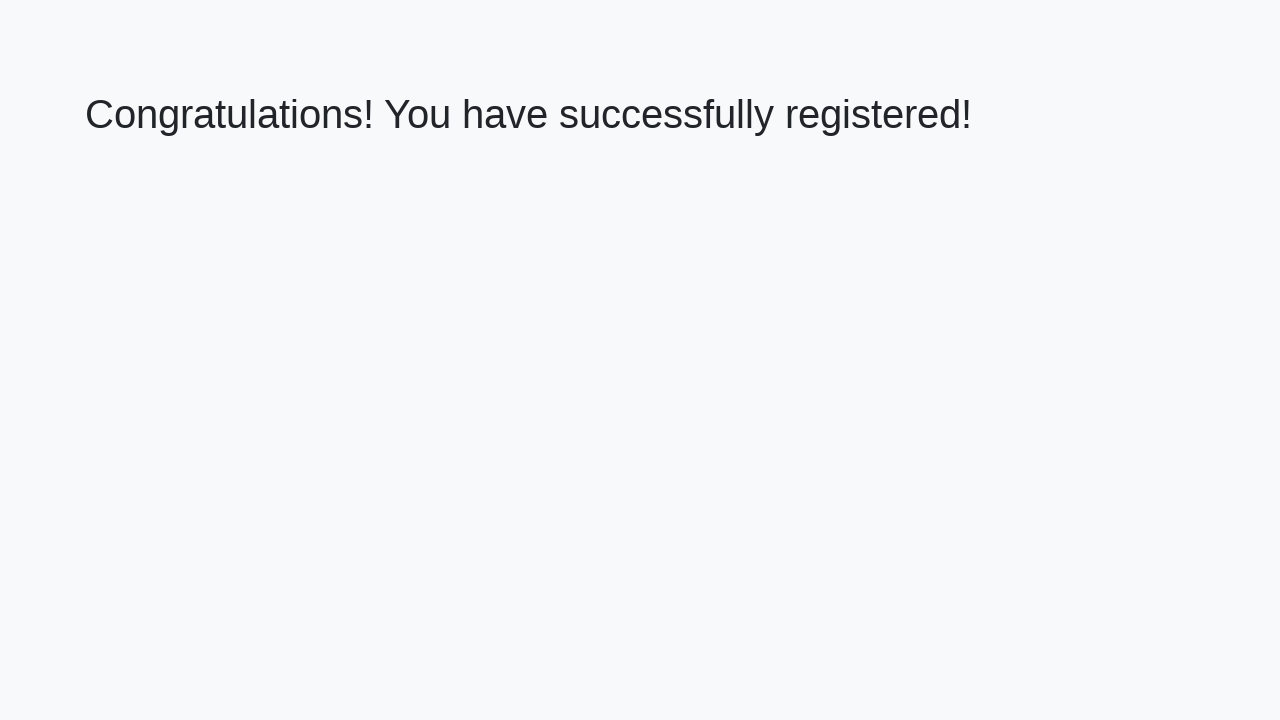

Success message displayed - registration completed
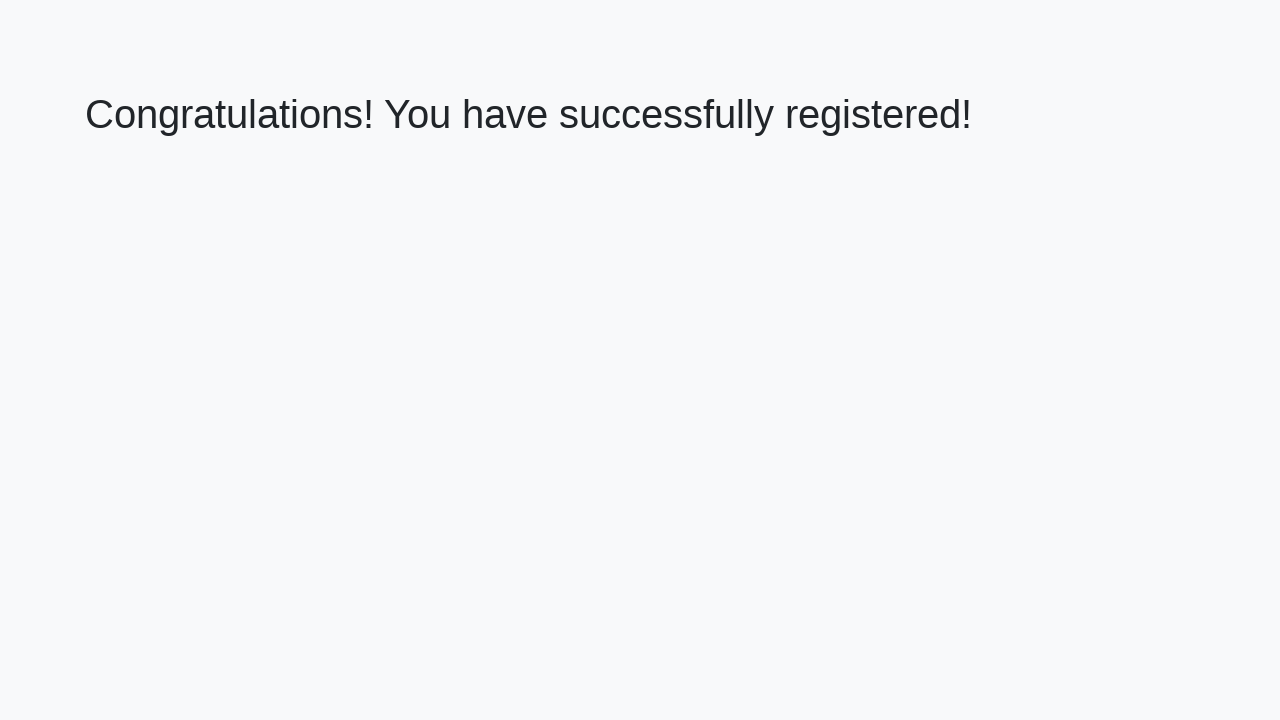

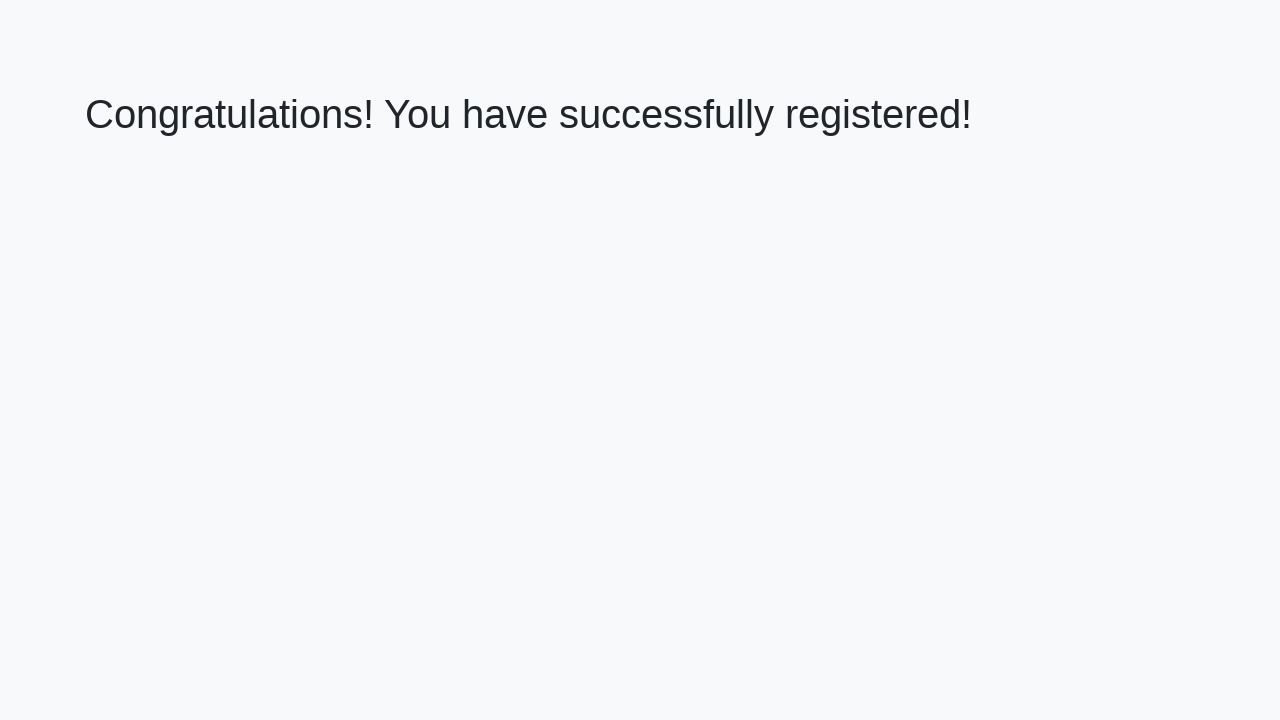